Opens the Tel-Ran website homepage to verify it loads successfully

Starting URL: https://www.tel-ran.com/

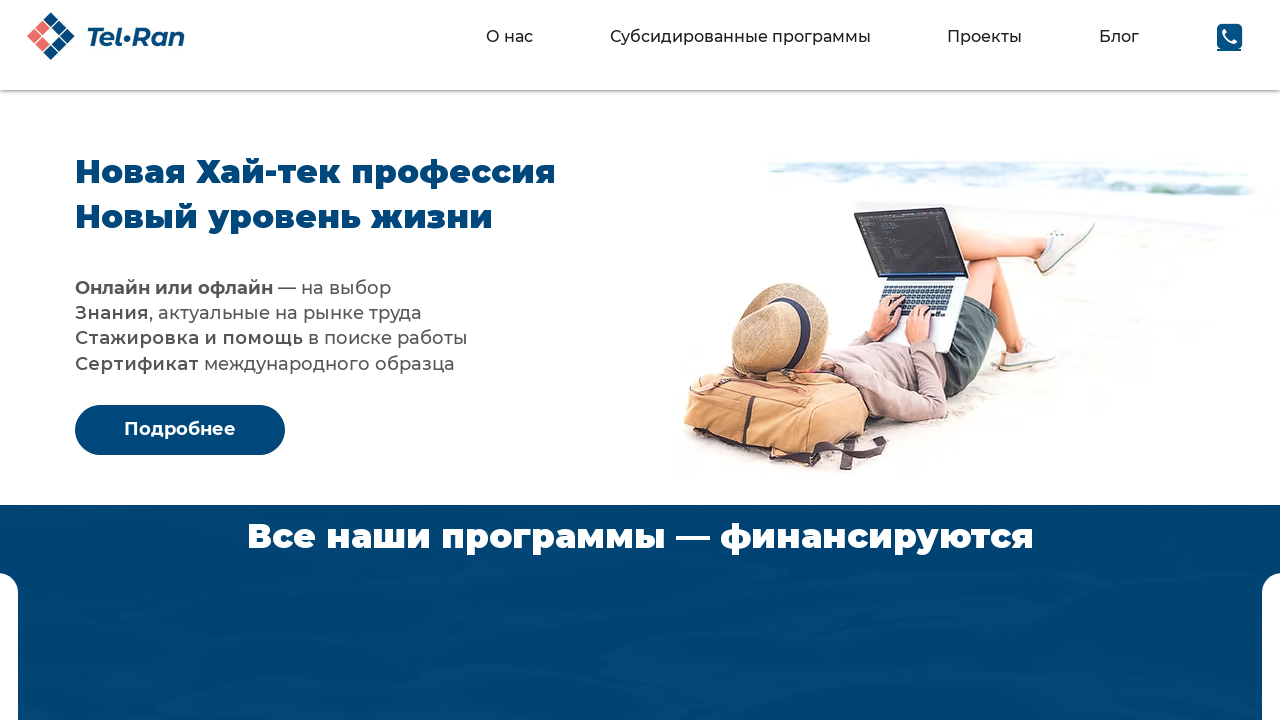

Waited for Tel-Ran homepage to load (domcontentloaded state)
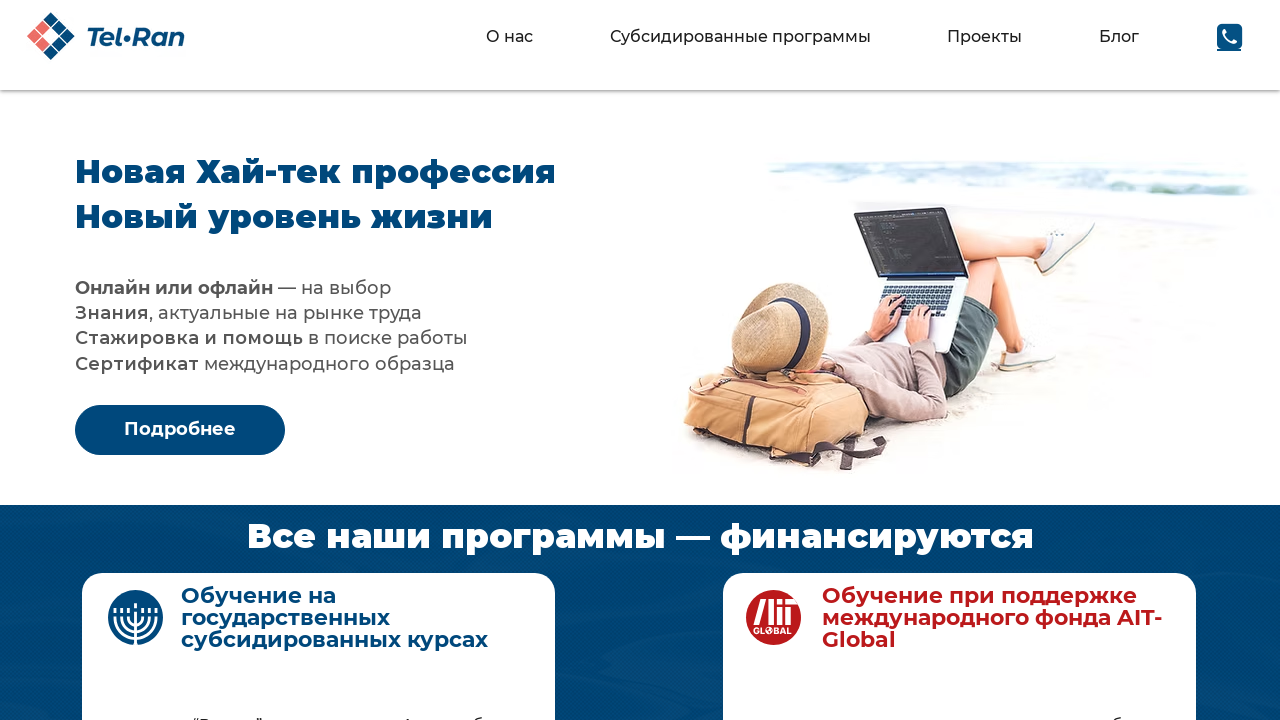

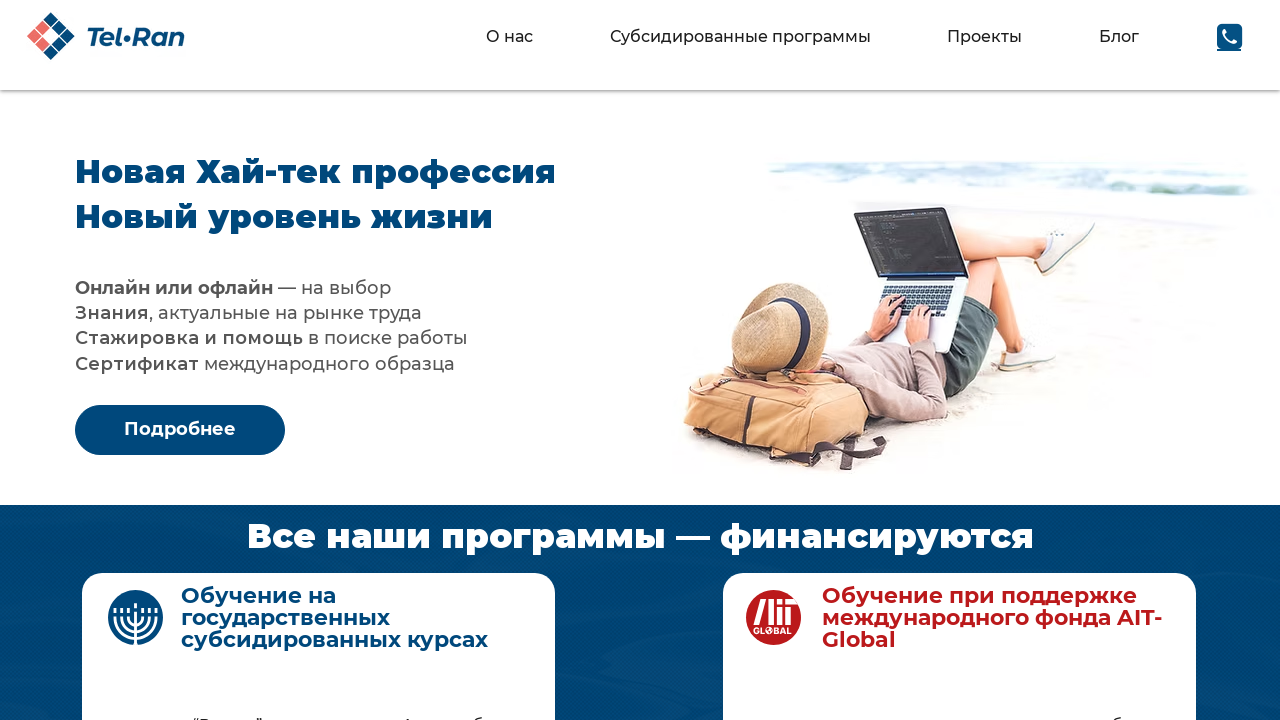